Selects the first 3 checkboxes on the test automation practice page

Starting URL: https://testautomationpractice.blogspot.com/

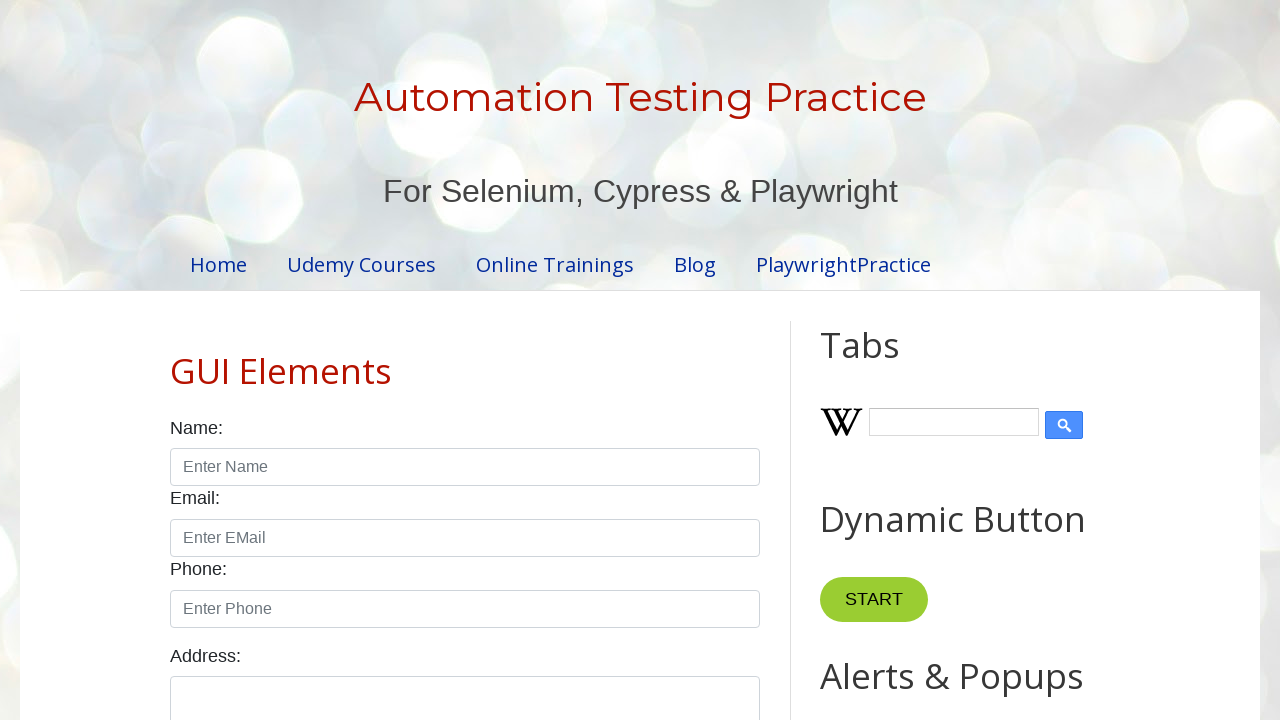

Navigated to test automation practice page
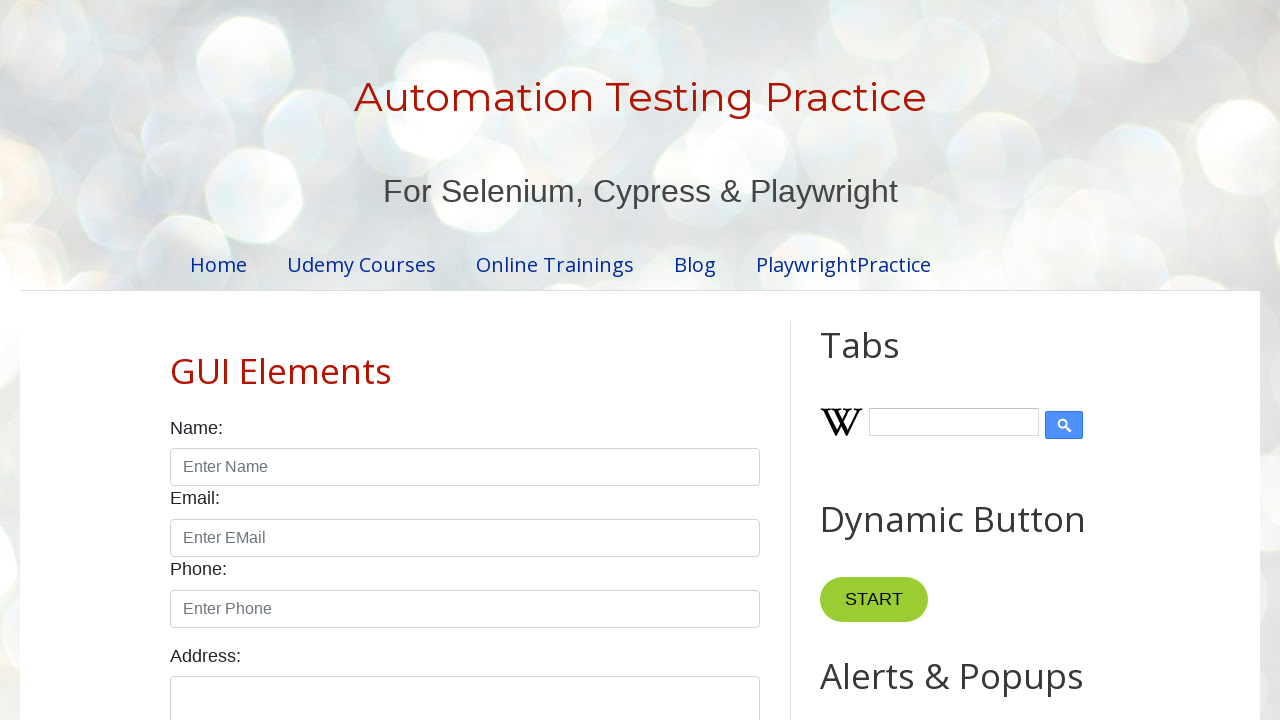

Located all checkboxes with class 'form-check-input'
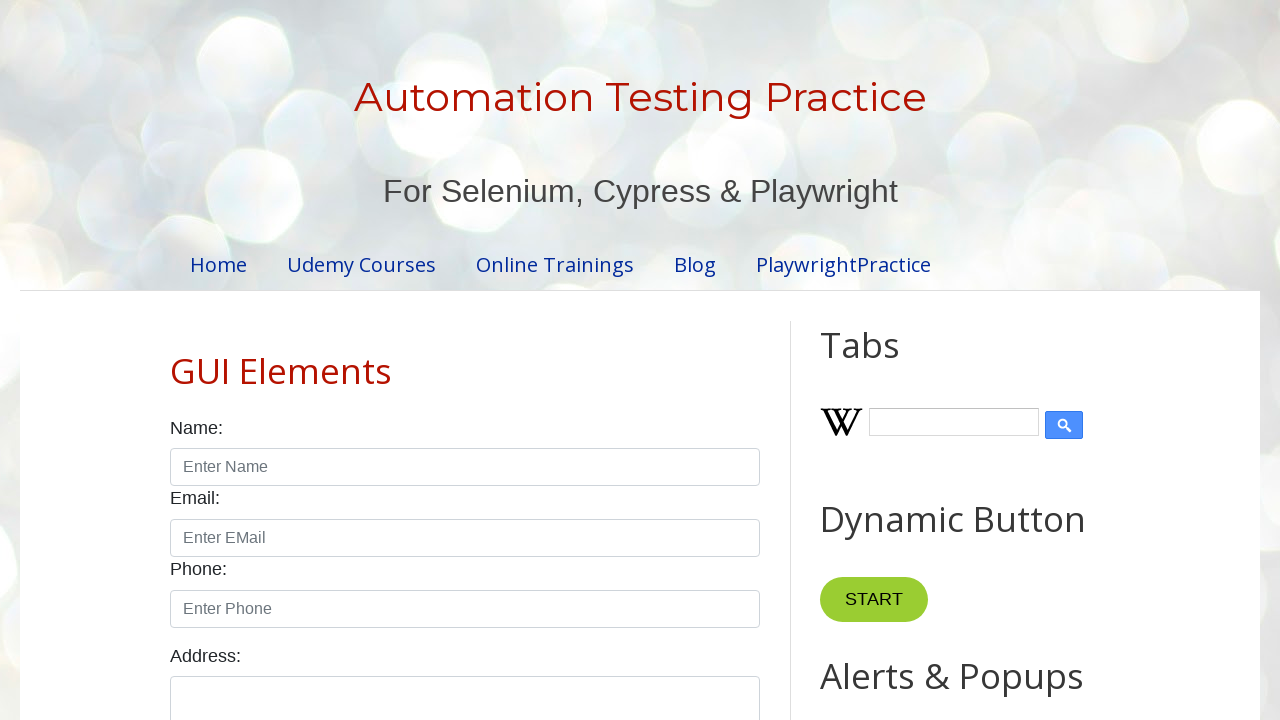

Clicked checkbox 1 of 3
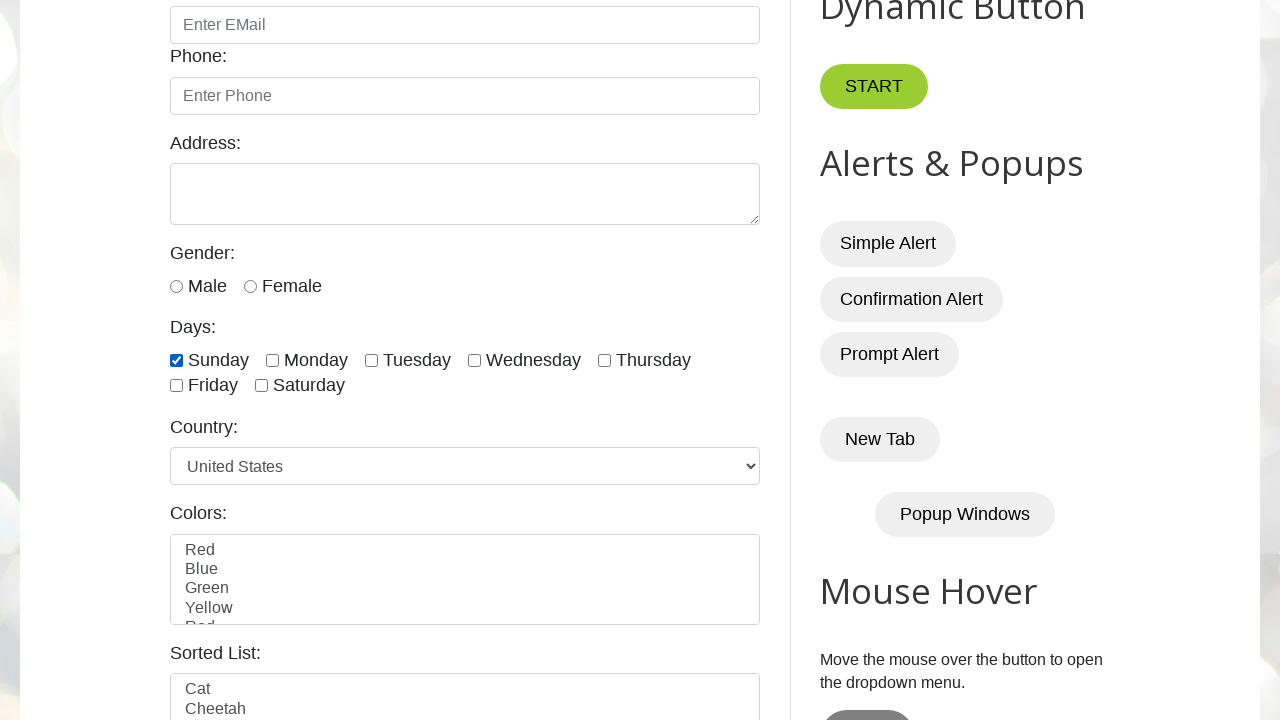

Clicked checkbox 2 of 3
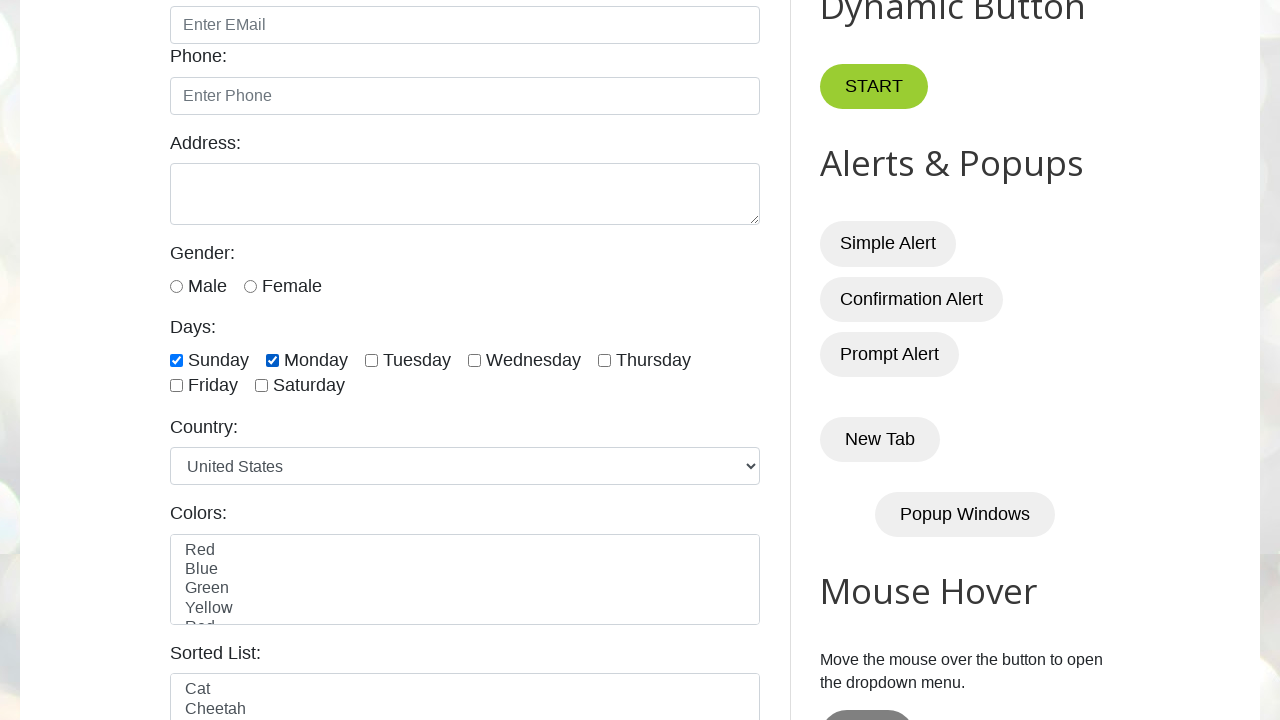

Clicked checkbox 3 of 3
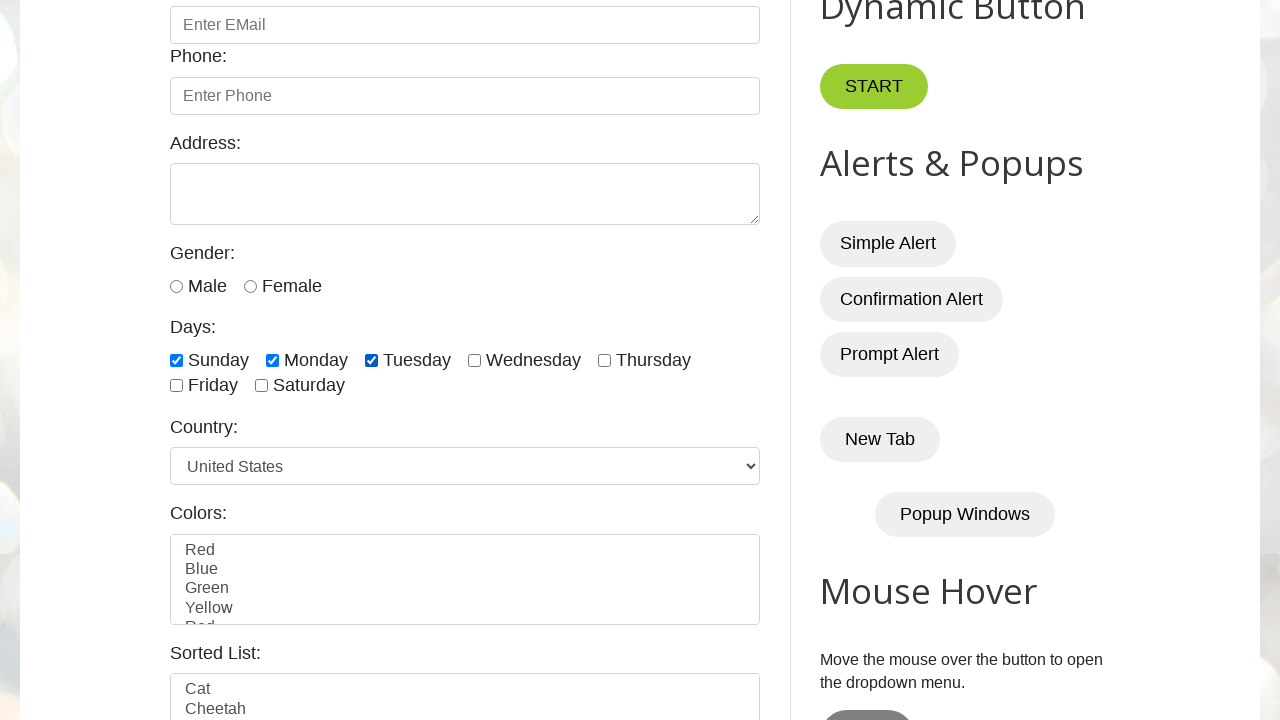

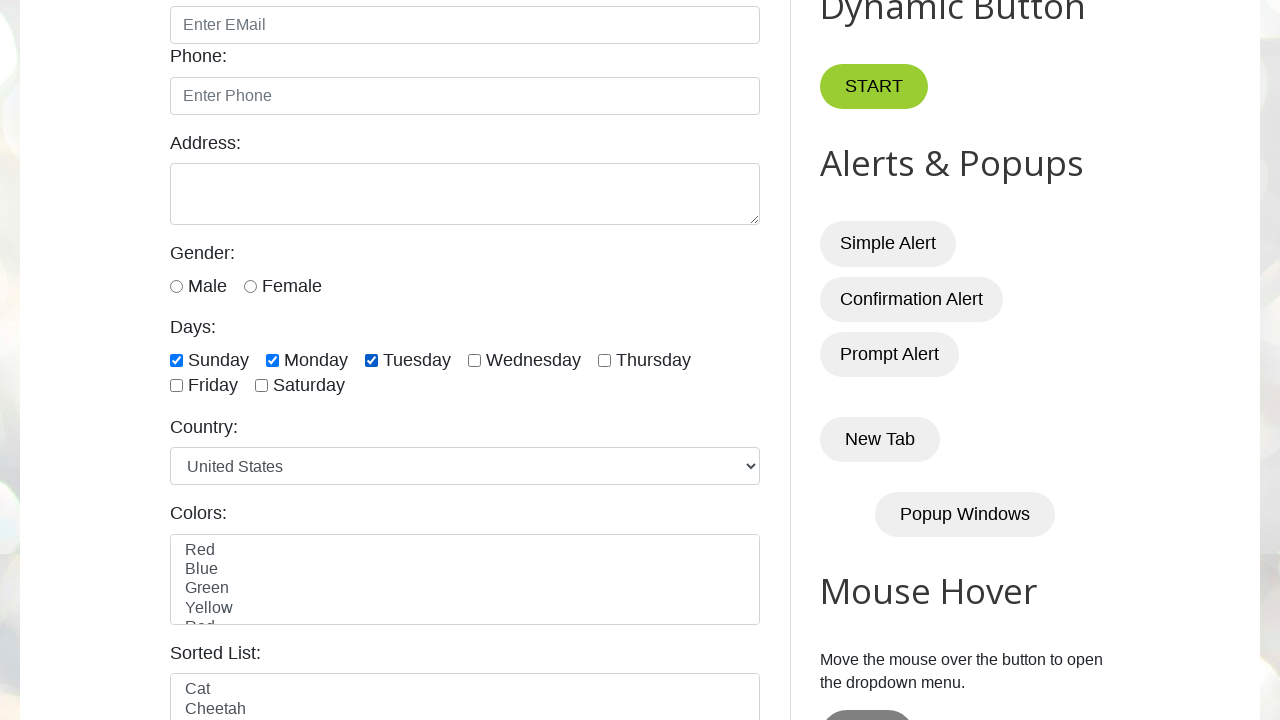